Tests SEC EDGAR search functionality by navigating to a search results page, waiting for filings to load, and clicking through to the next page of results if available.

Starting URL: https://www.sec.gov/edgar/search/#/q=Tesla&dateRange=custom&startdt=2024-01-01&enddt=2024-12-31

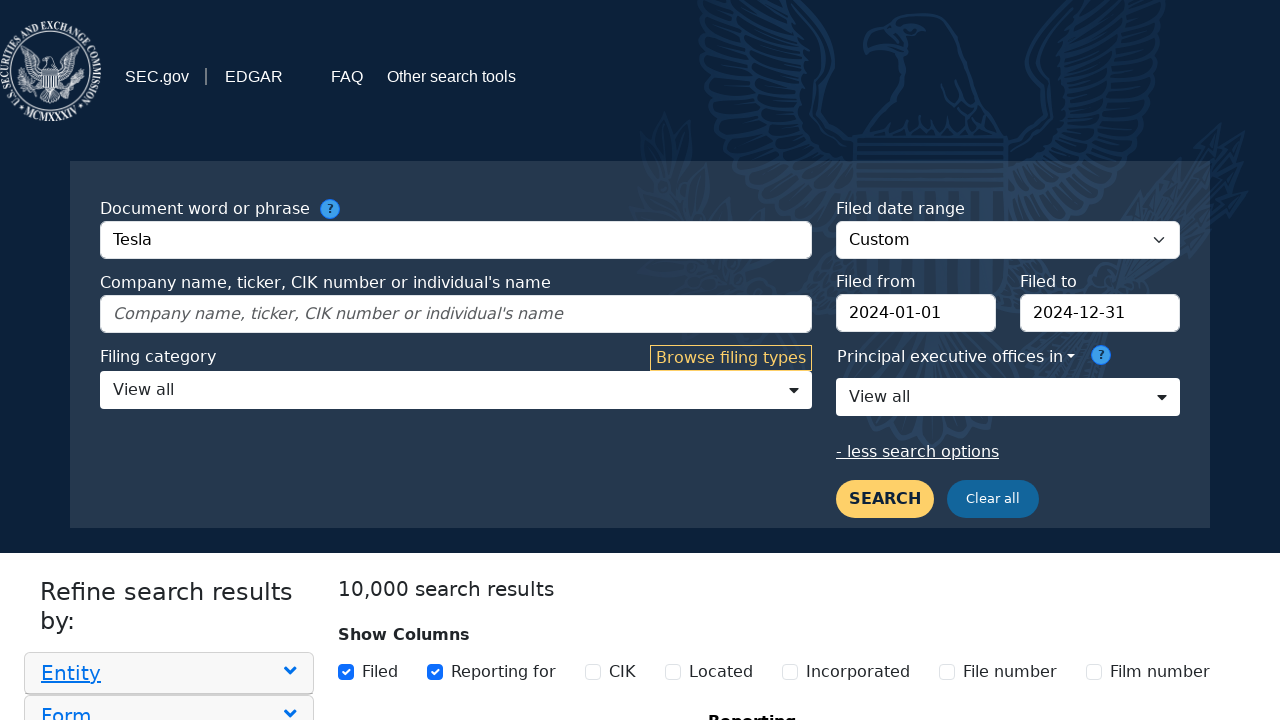

Waited 3 seconds for initial JavaScript to populate results
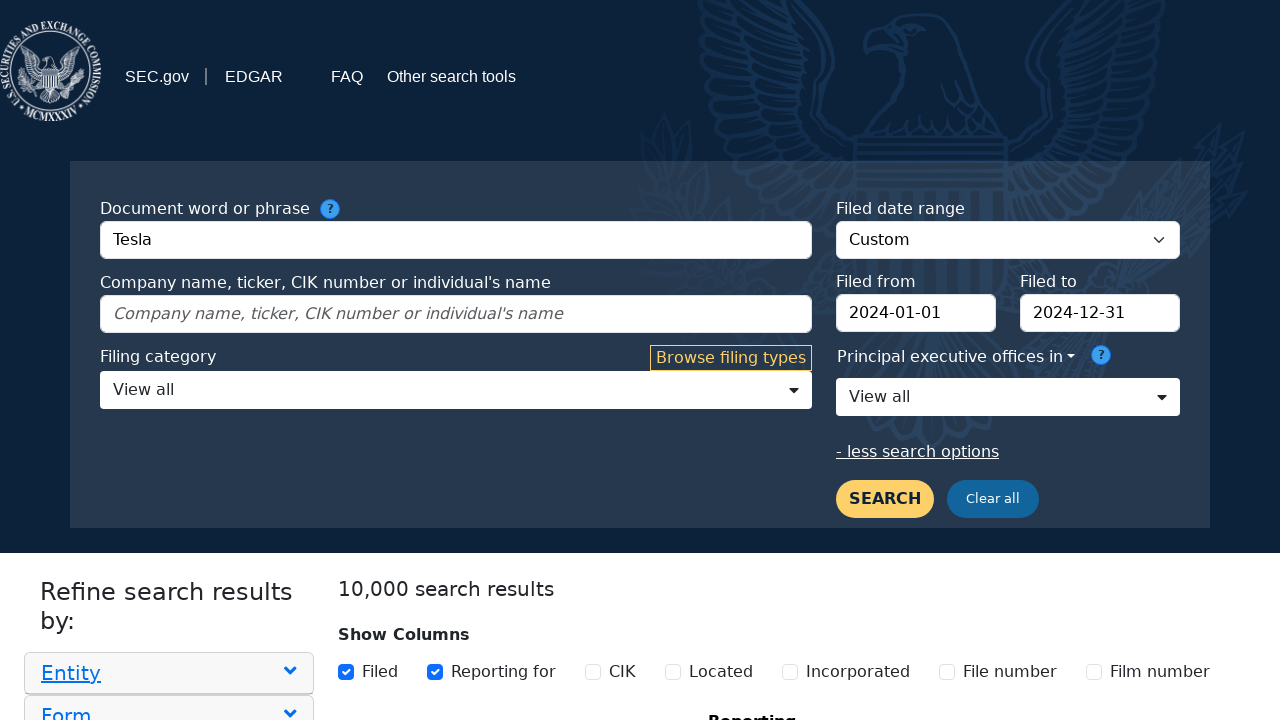

Filings table loaded with rows visible
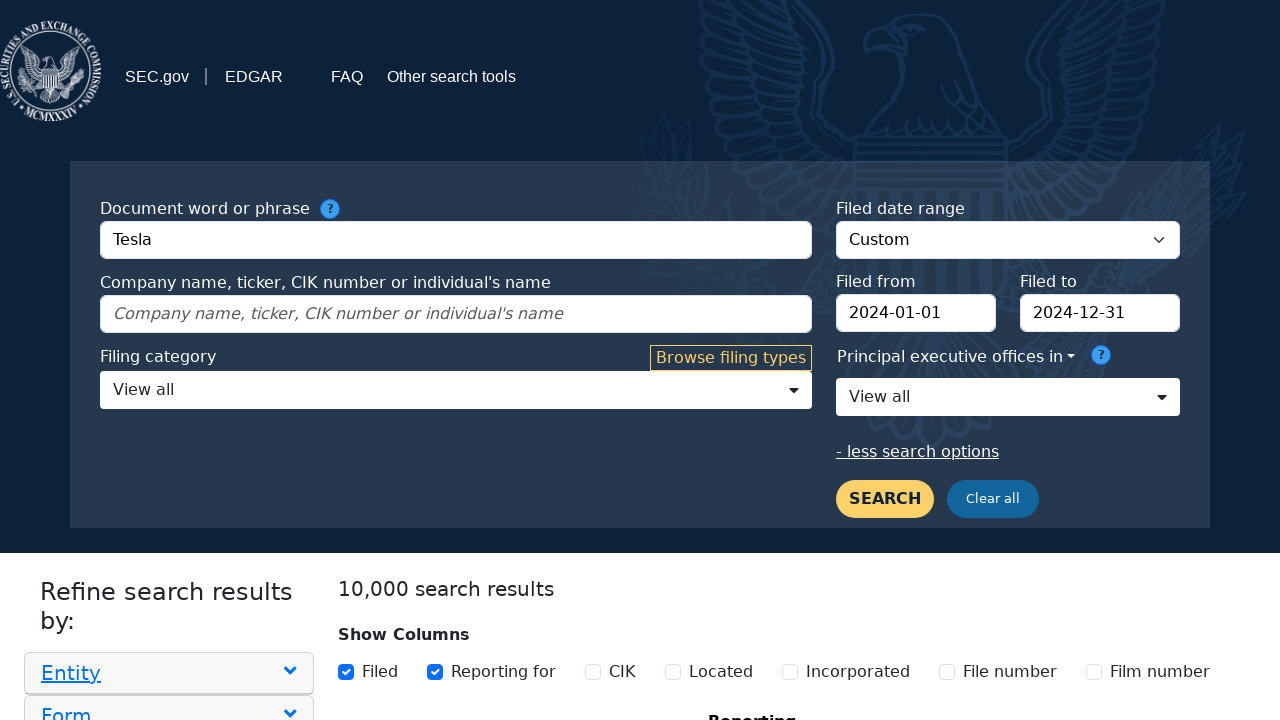

Found 100 filing rows in the table
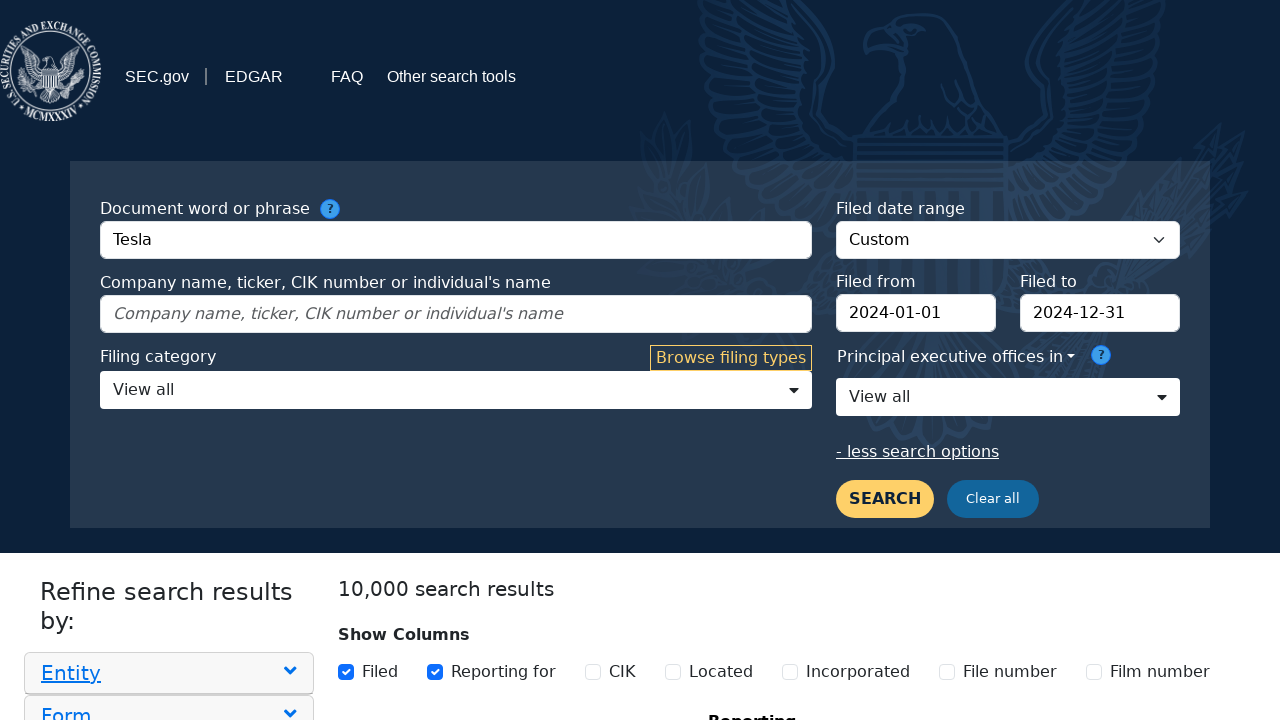

Located next page link element
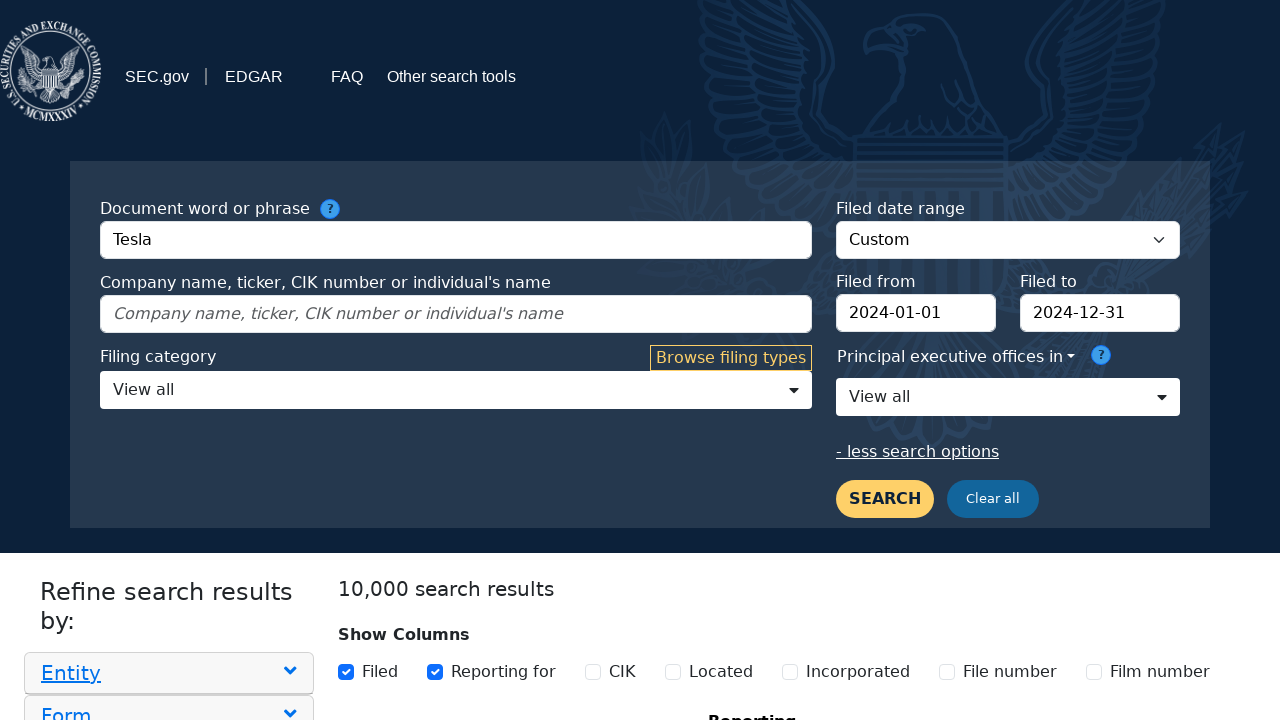

Next page link is visible
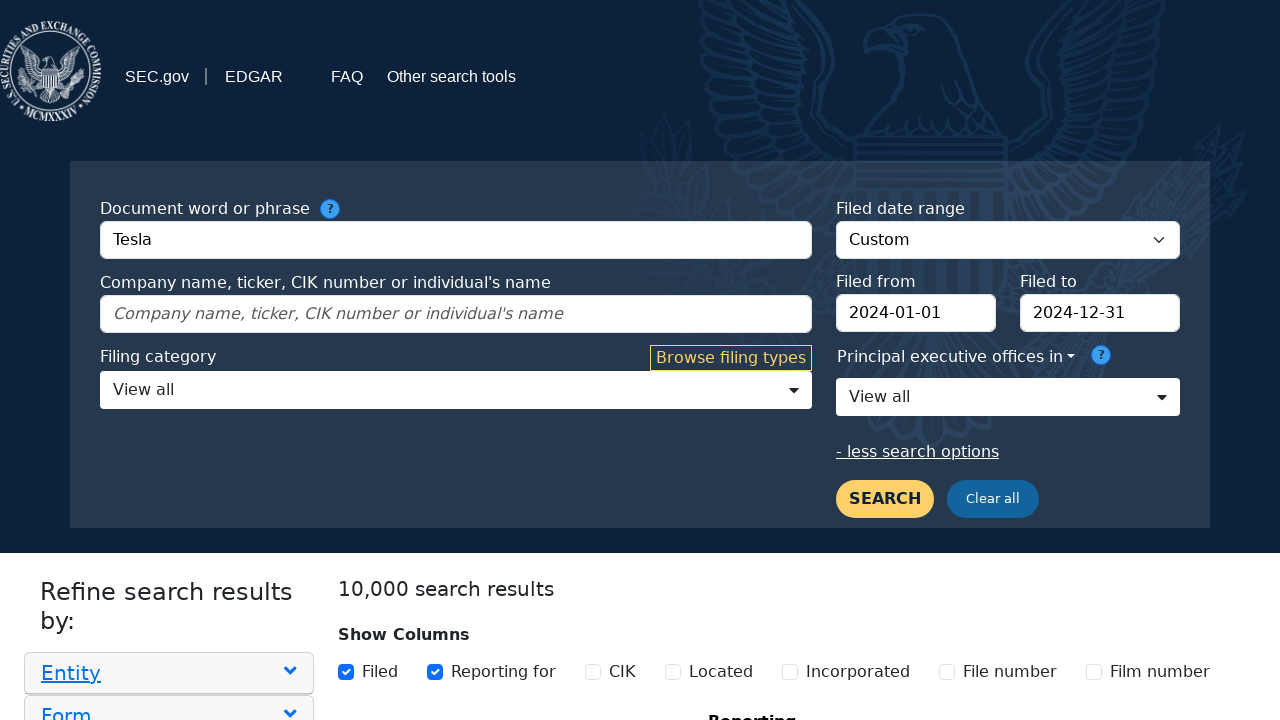

Retrieved parent element class attributes
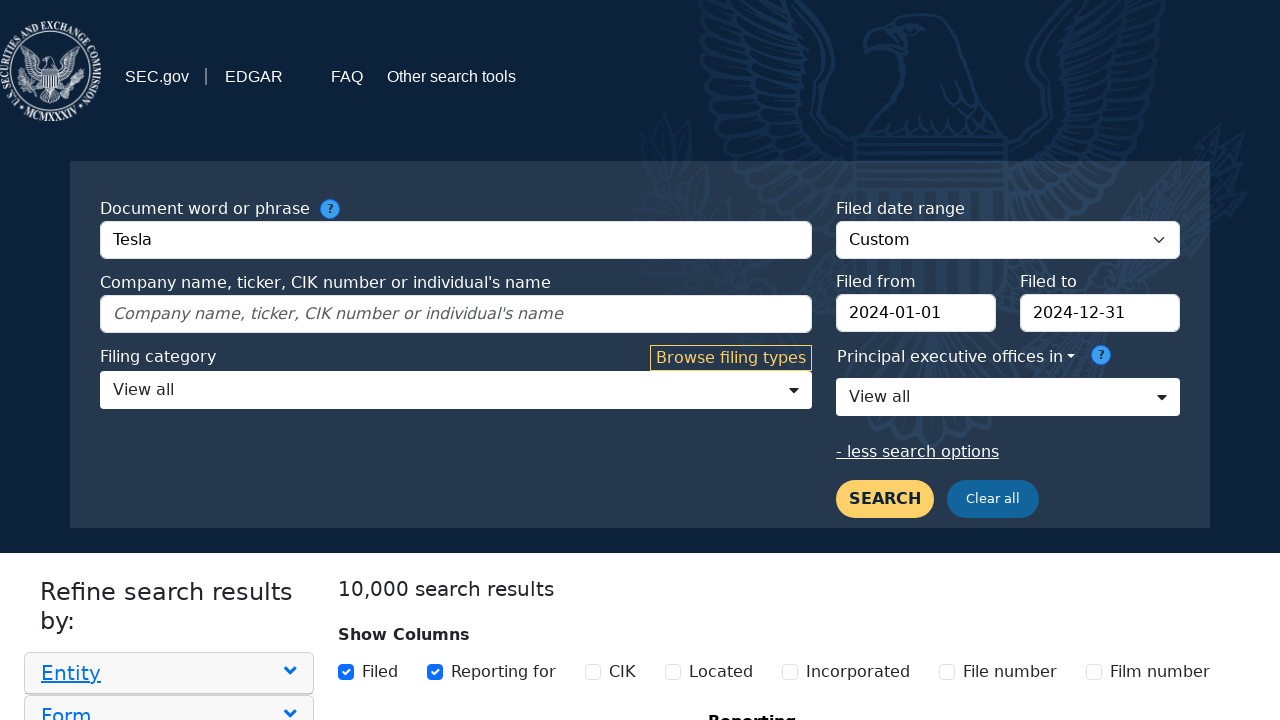

Next page button is enabled (not disabled)
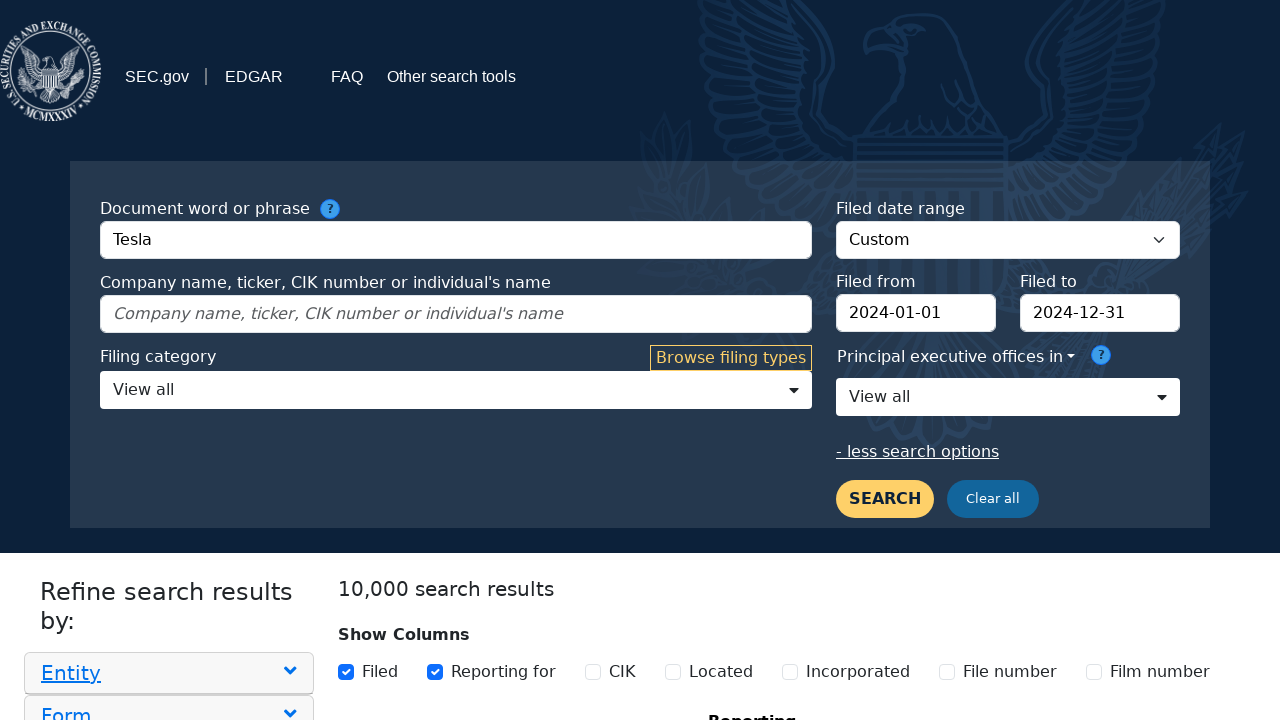

Scrolled next page link into view
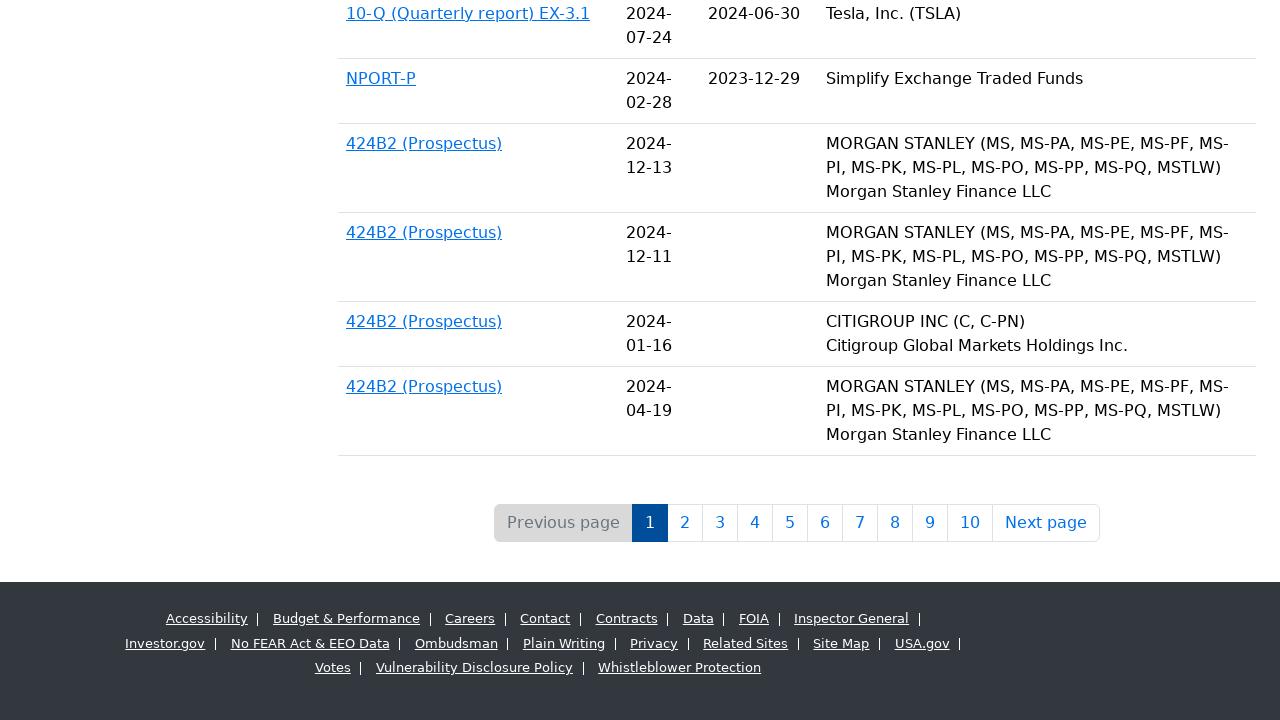

Clicked next page button to navigate to next results page
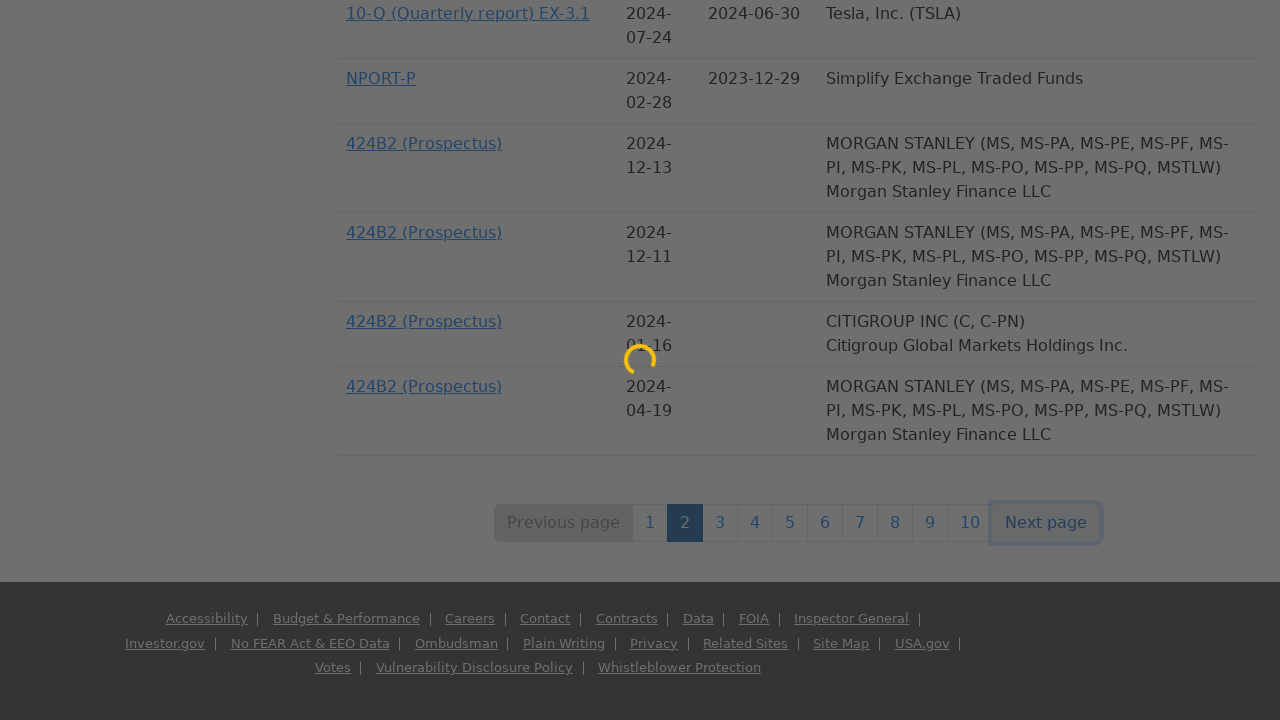

New filings table loaded on next page
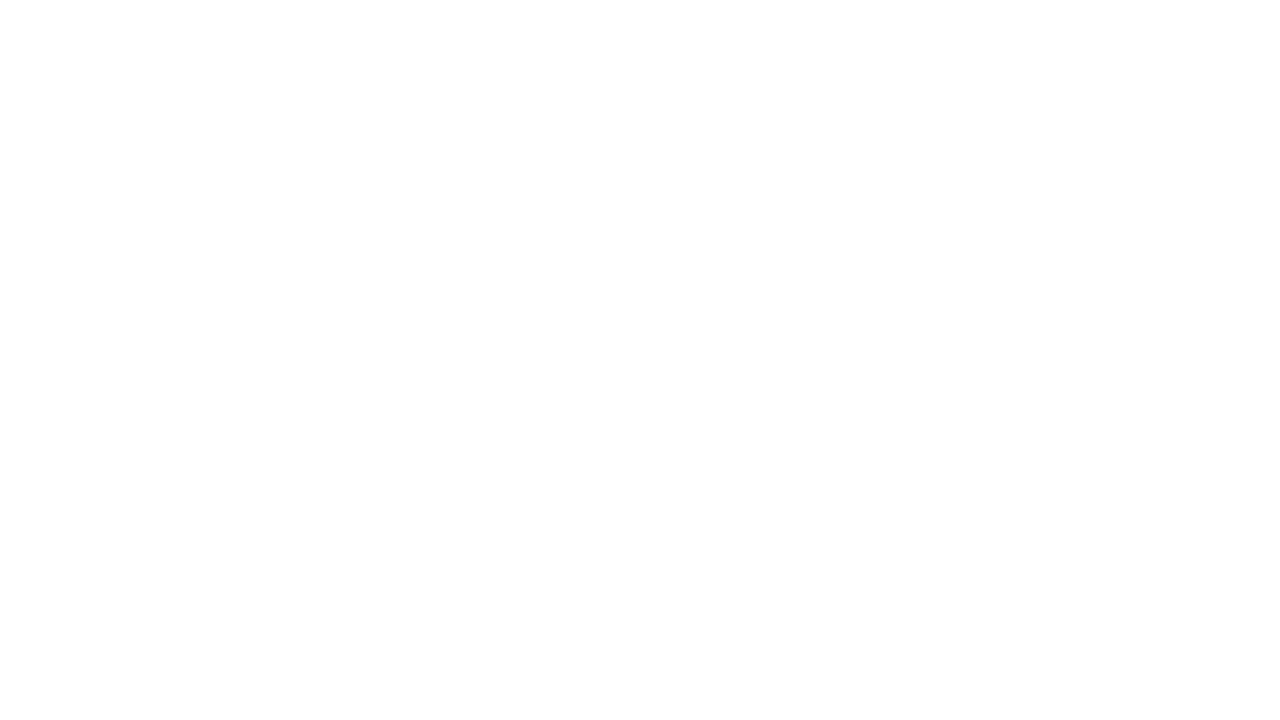

Waited 3 seconds for page to fully render
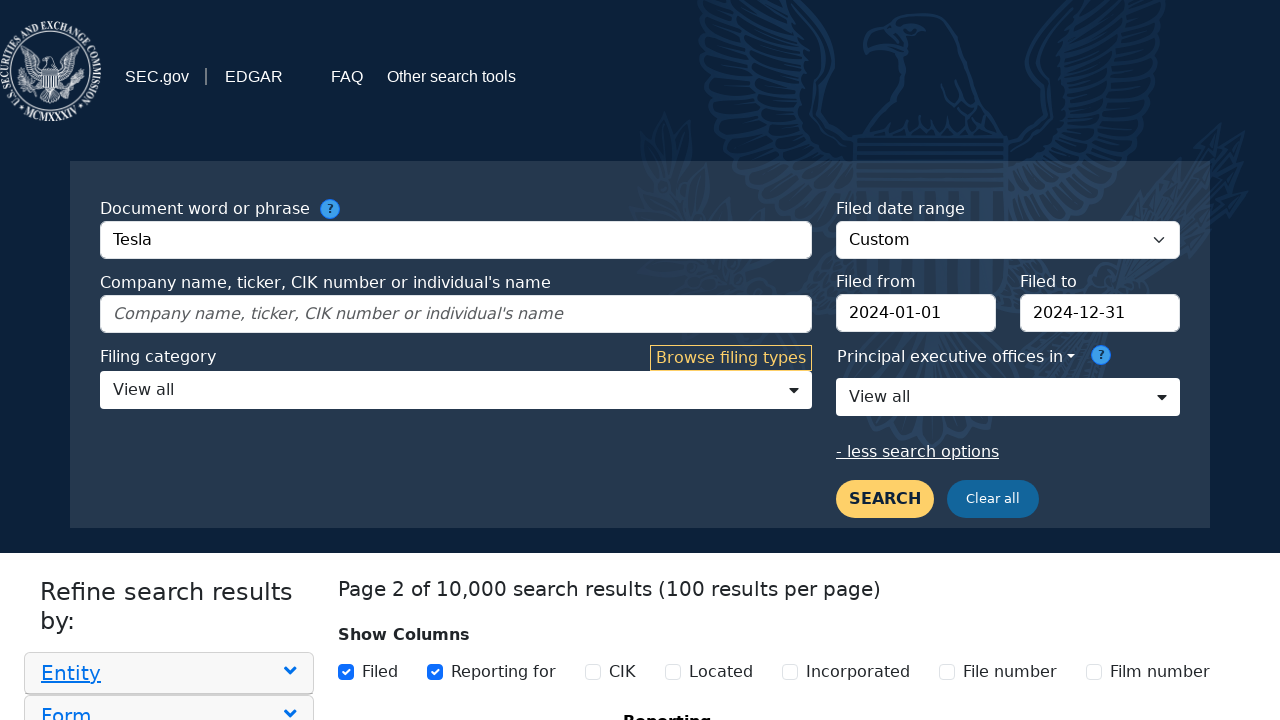

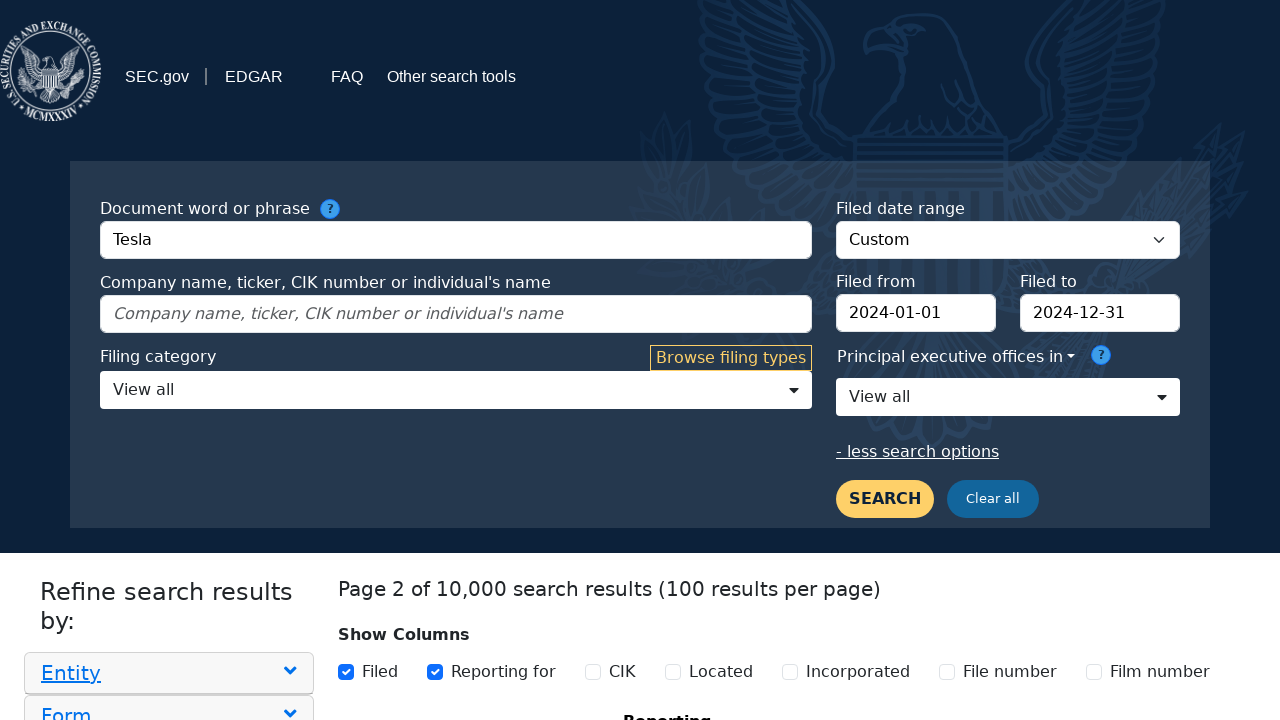